Clicks the 'Get Started' button and verifies the URL contains the expected anchor

Starting URL: https://practice.sdetunicorns.com

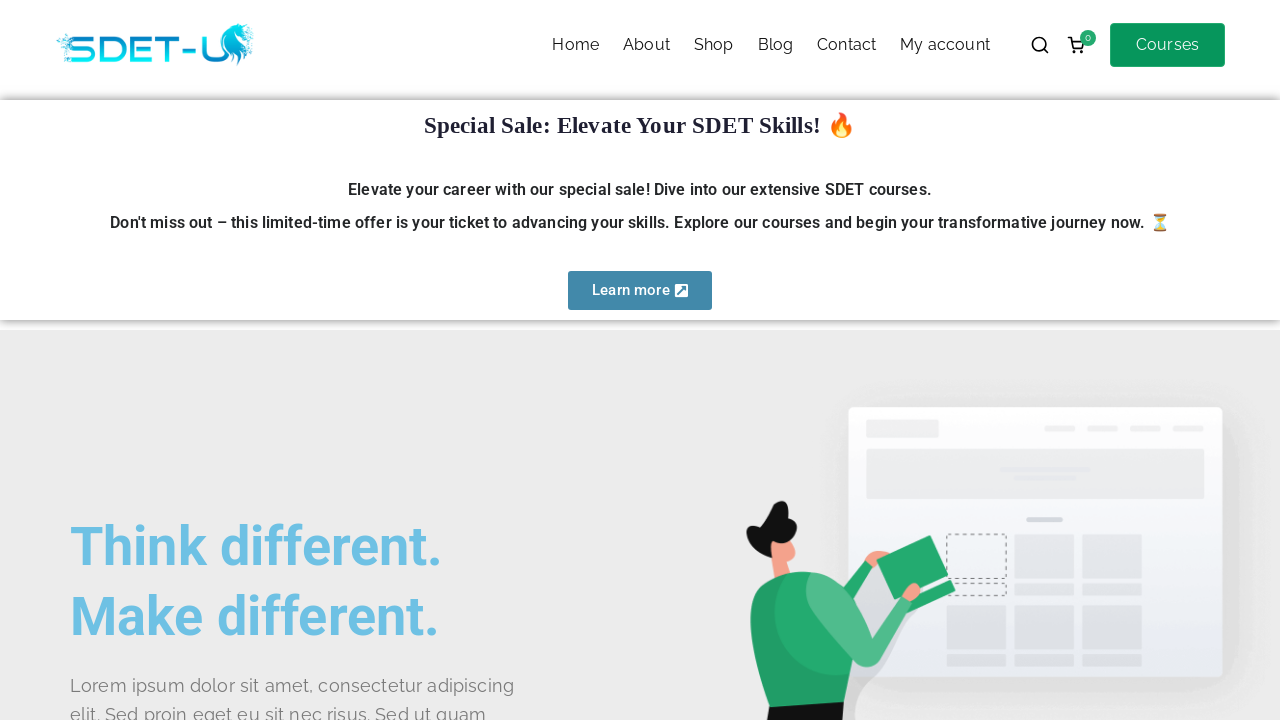

Clicked the 'Get Started' button at (140, 361) on #get-started
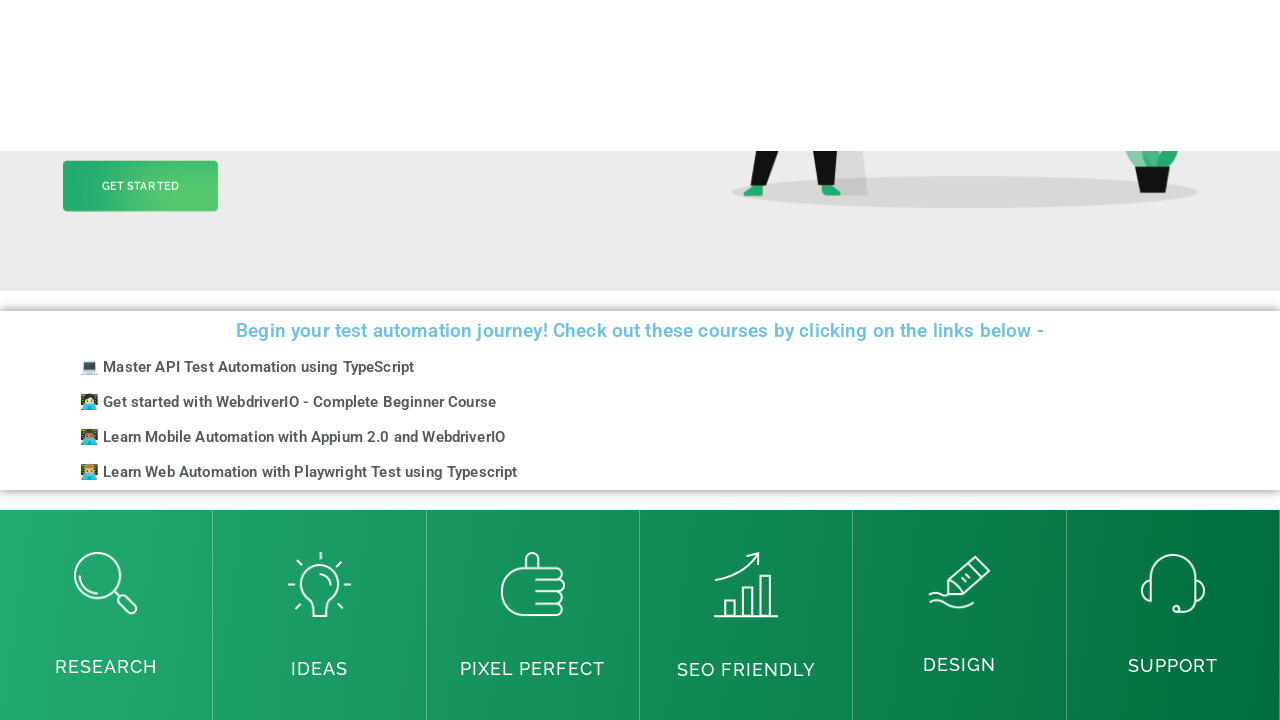

Verified URL contains the '#get-started' anchor
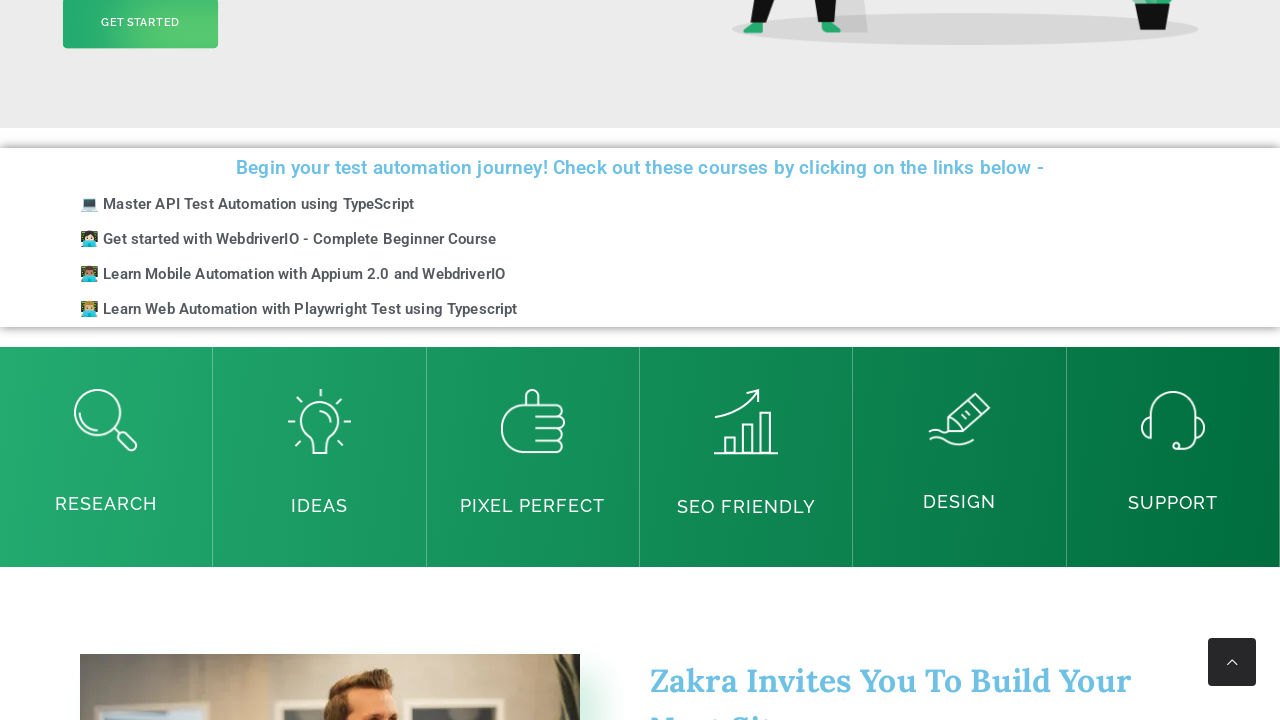

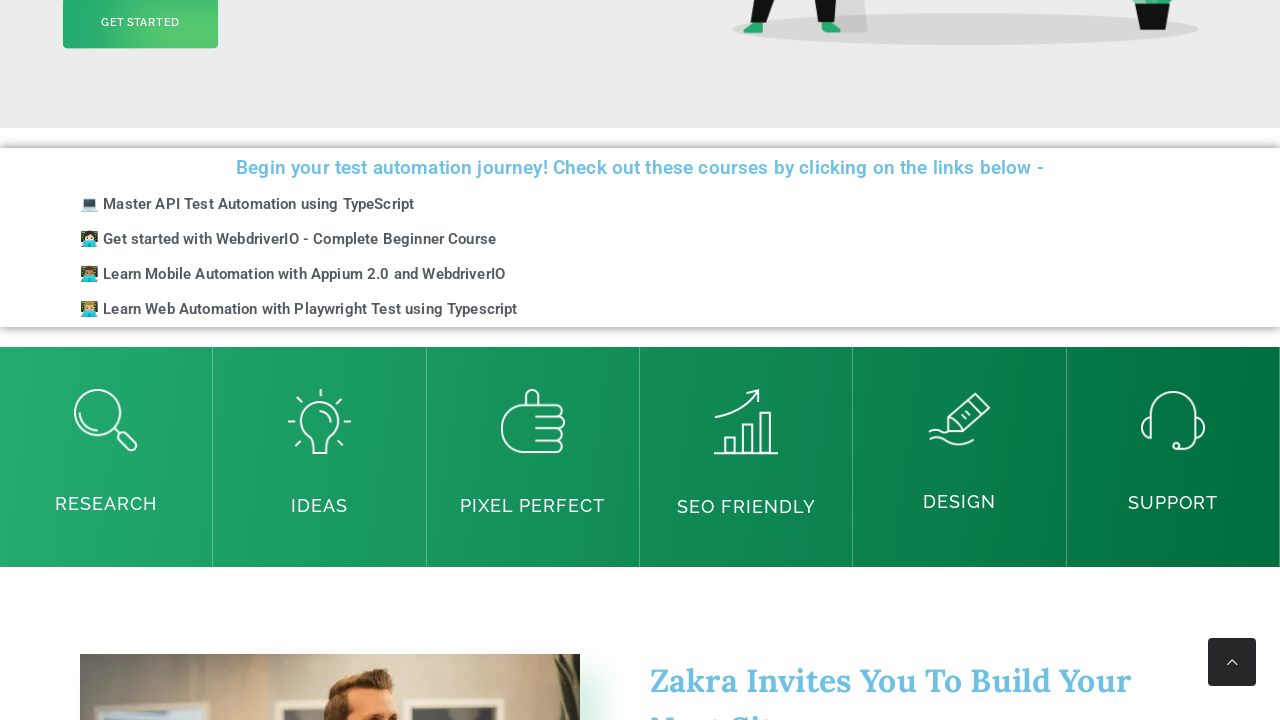